Tests window handling by clicking a link that opens a new window, extracting text from the child window, and using that text to fill a field in the parent window

Starting URL: https://rahulshettyacademy.com/loginpagePractise/#

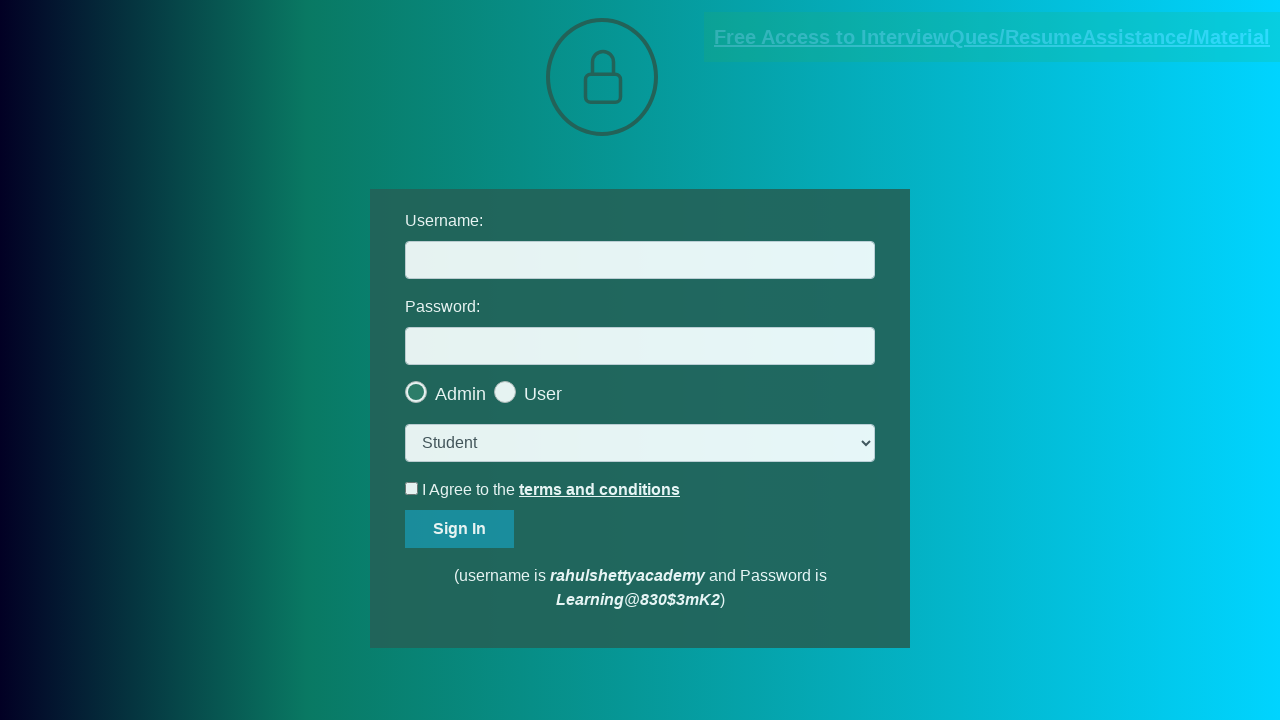

Clicked blinking text link to open new window at (992, 37) on .blinkingText
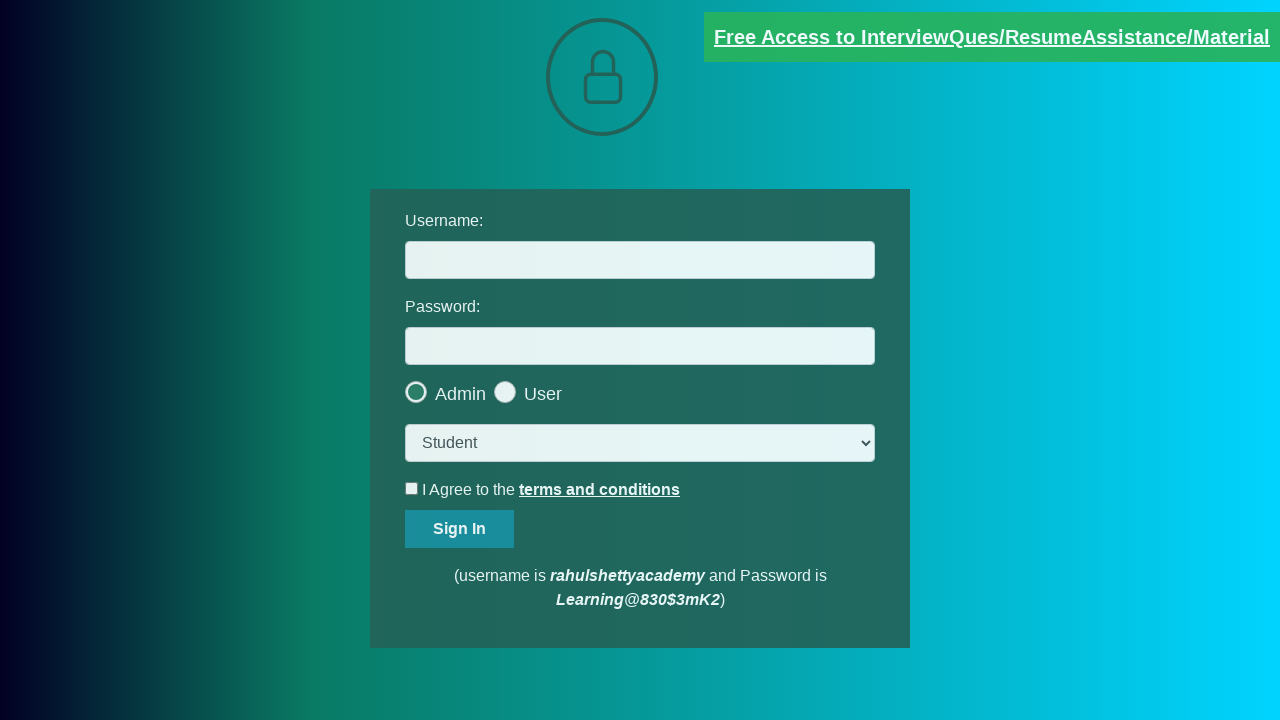

New window opened and captured
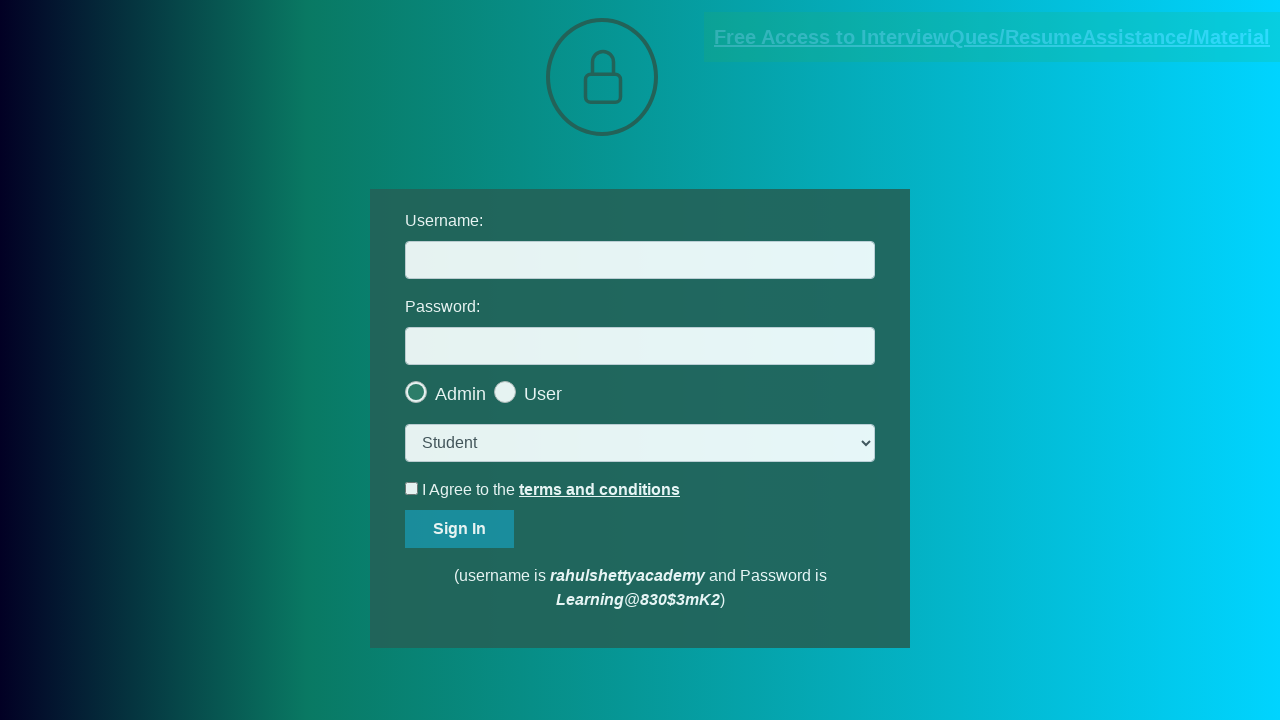

Extracted mentor text from child window
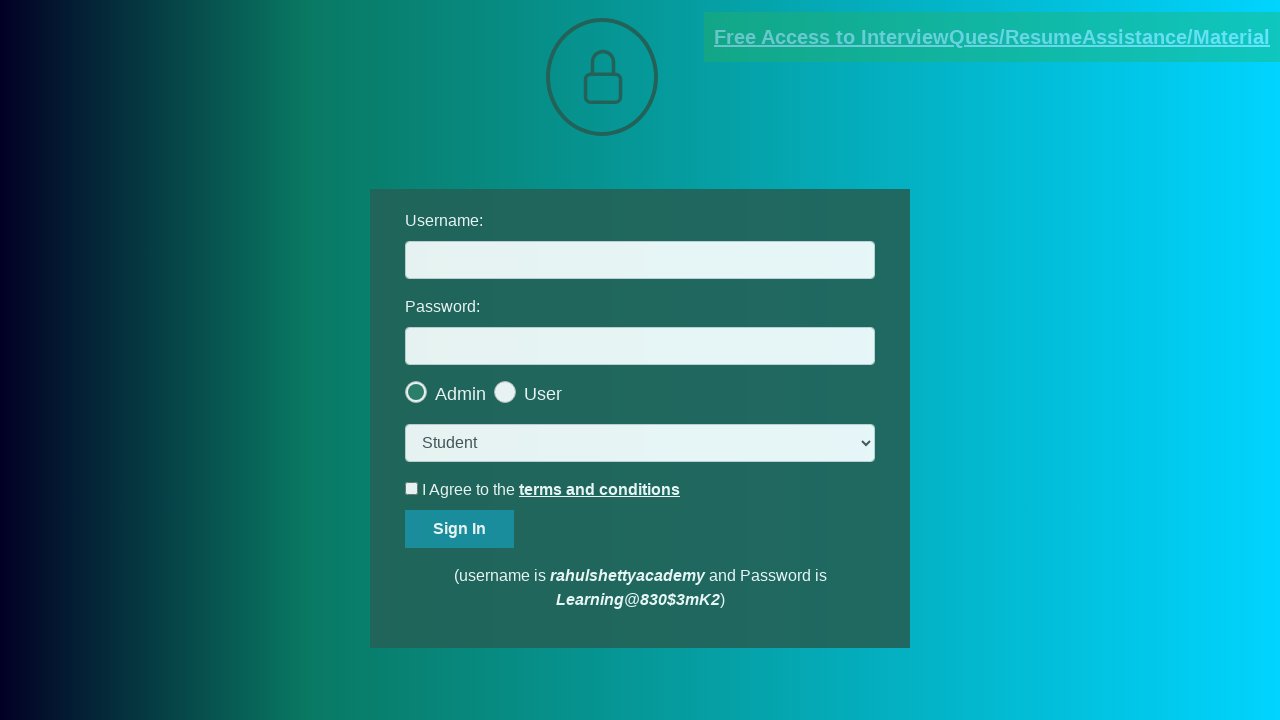

Parsed mentor email from text: mentor@rahulshettyacademy.com
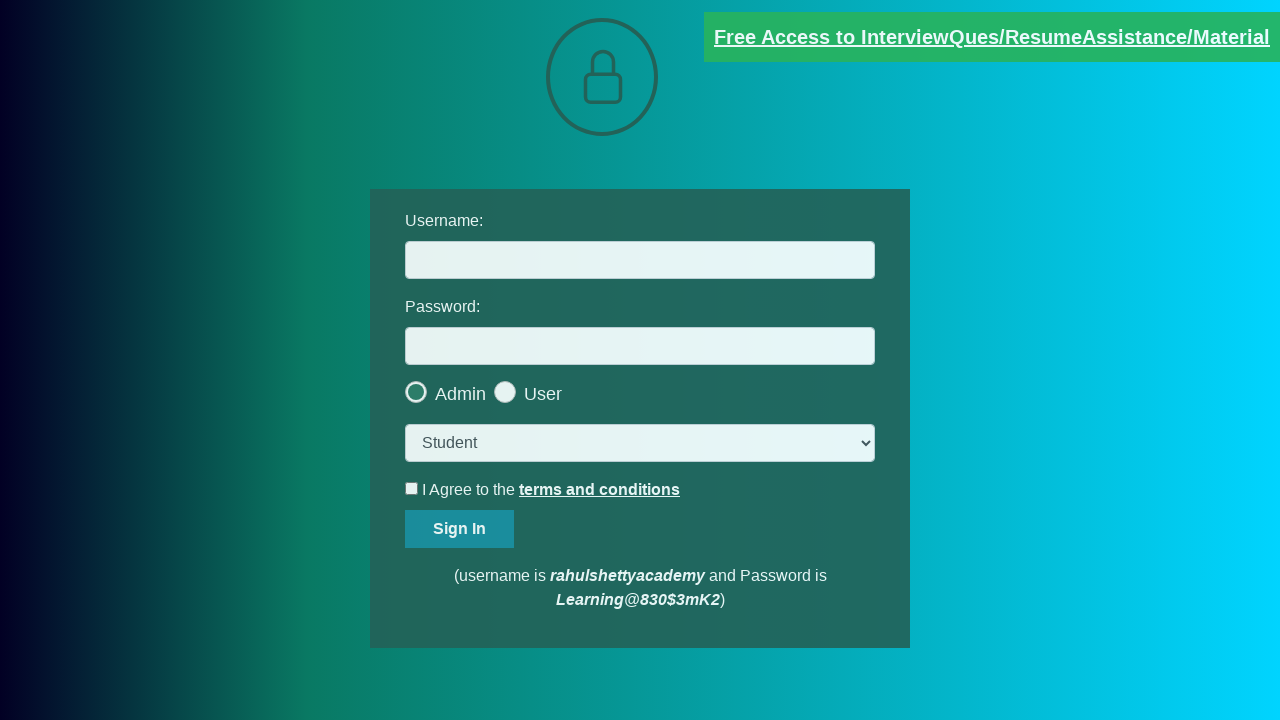

Filled username field with mentor email: mentor@rahulshettyacademy.com on #username
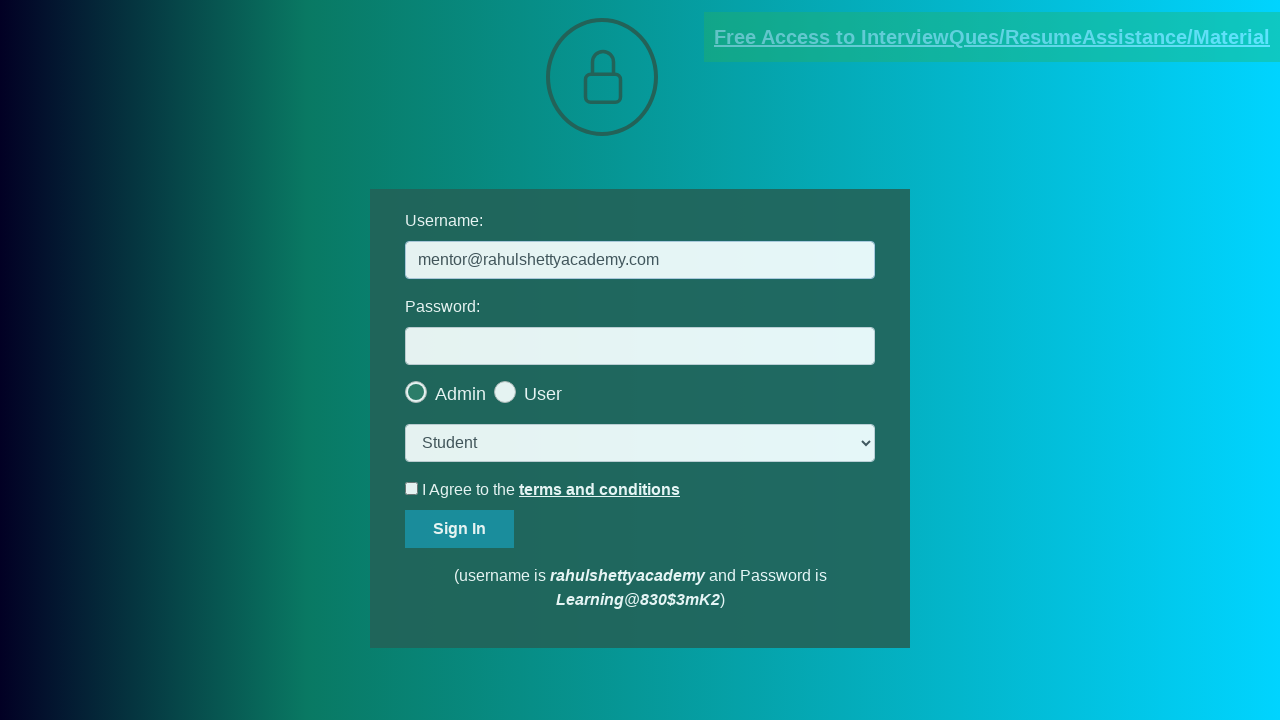

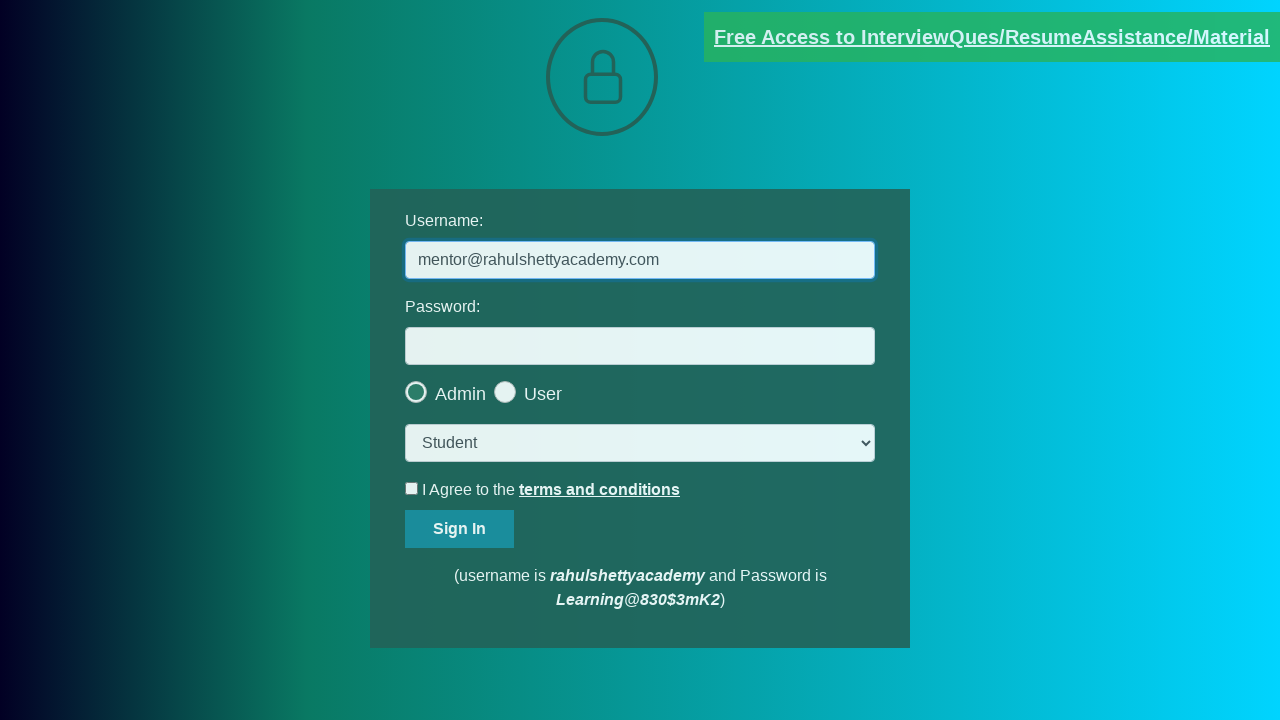